Navigates to OrangeHRM homepage, validates that the logo is displayed, and fills in an email address field

Starting URL: https://www.orangehrm.com/

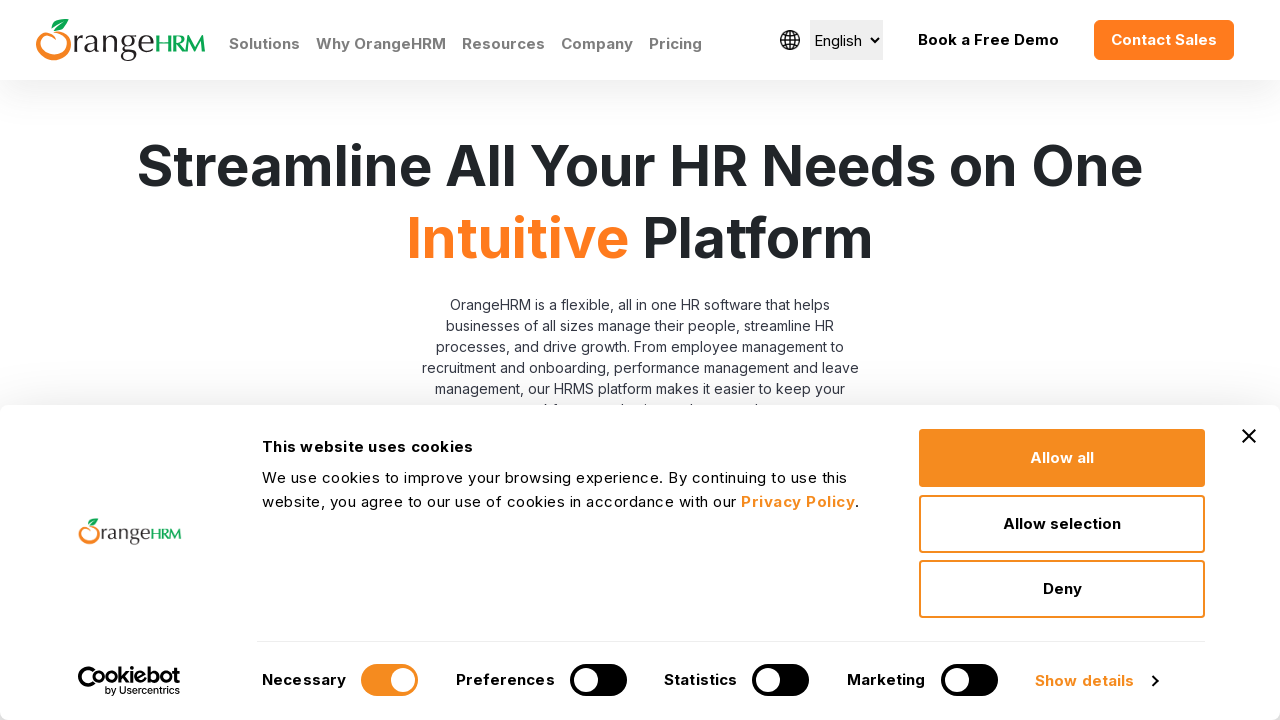

Navigated to OrangeHRM homepage
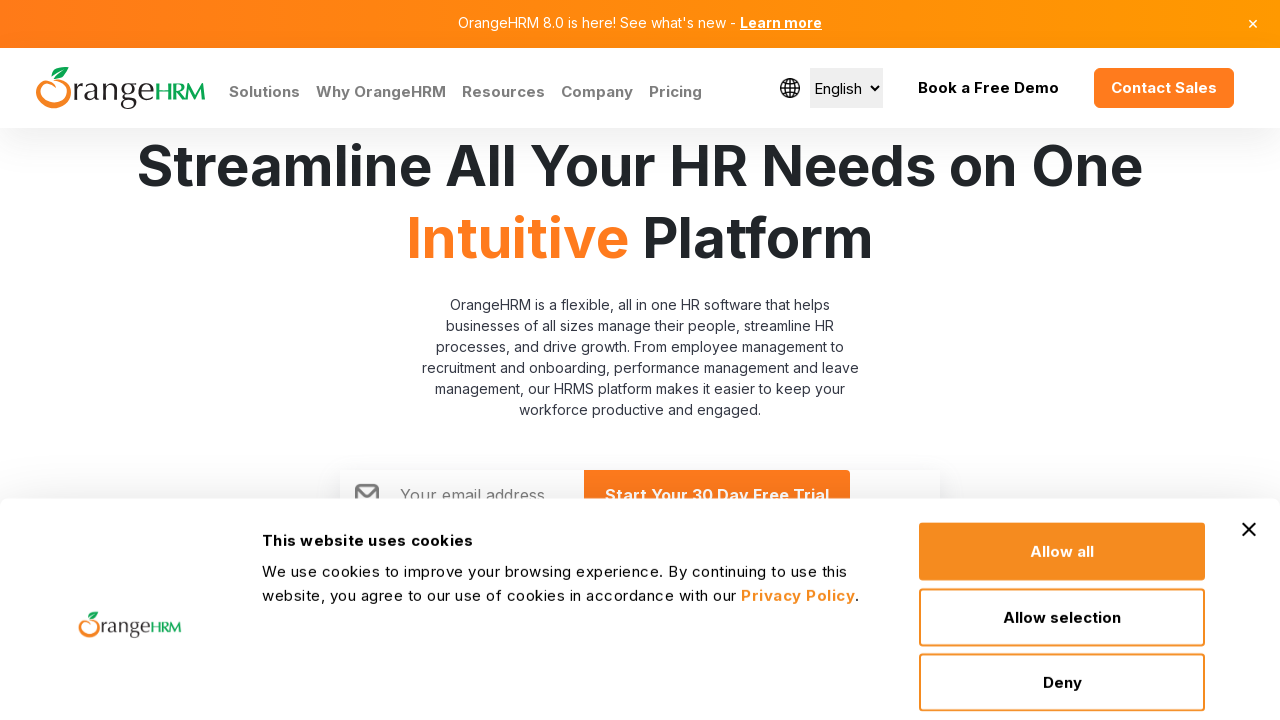

Waited for OrangeHRM logo to load
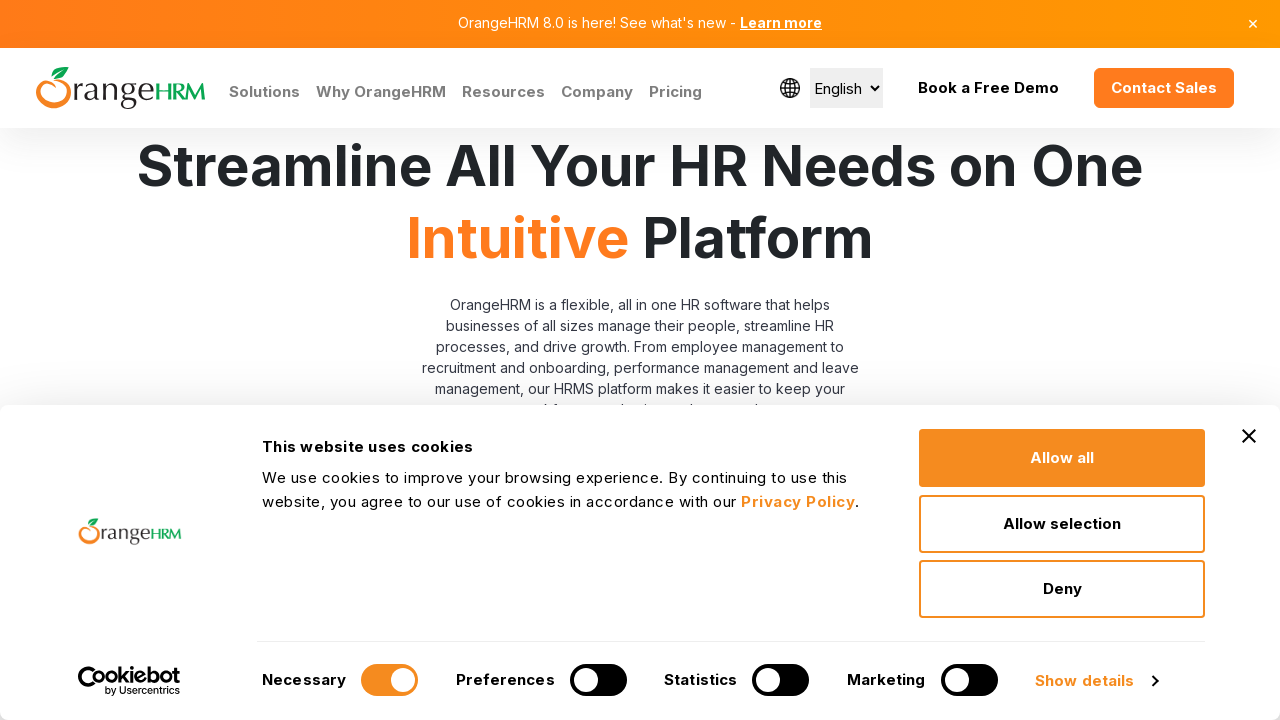

Validated logo is displayed: True
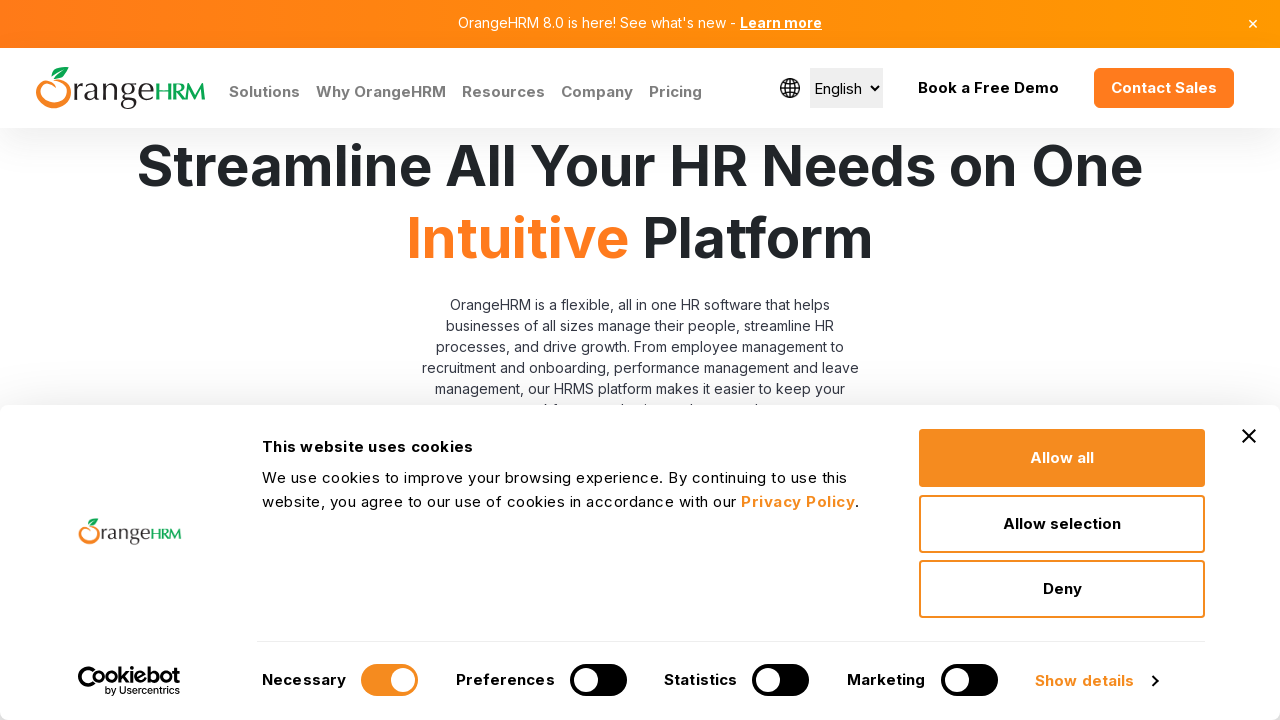

Waited for email address field to load
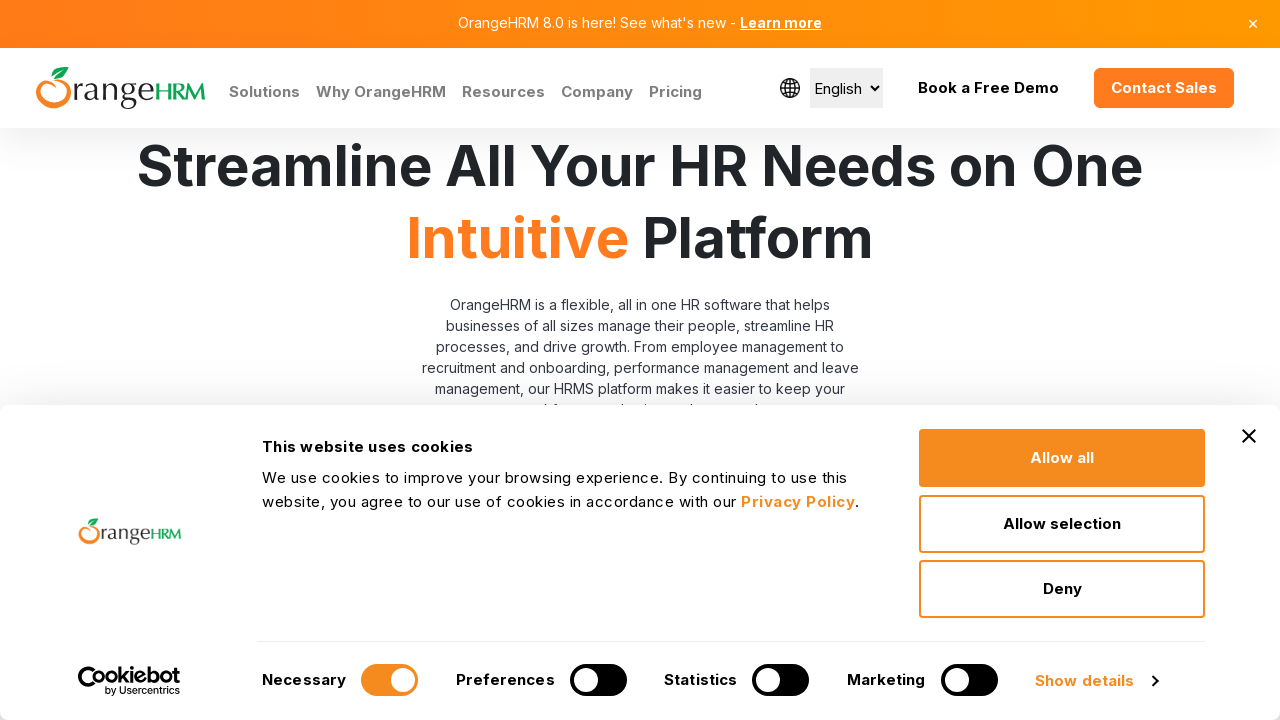

Validated email address field is displayed: True
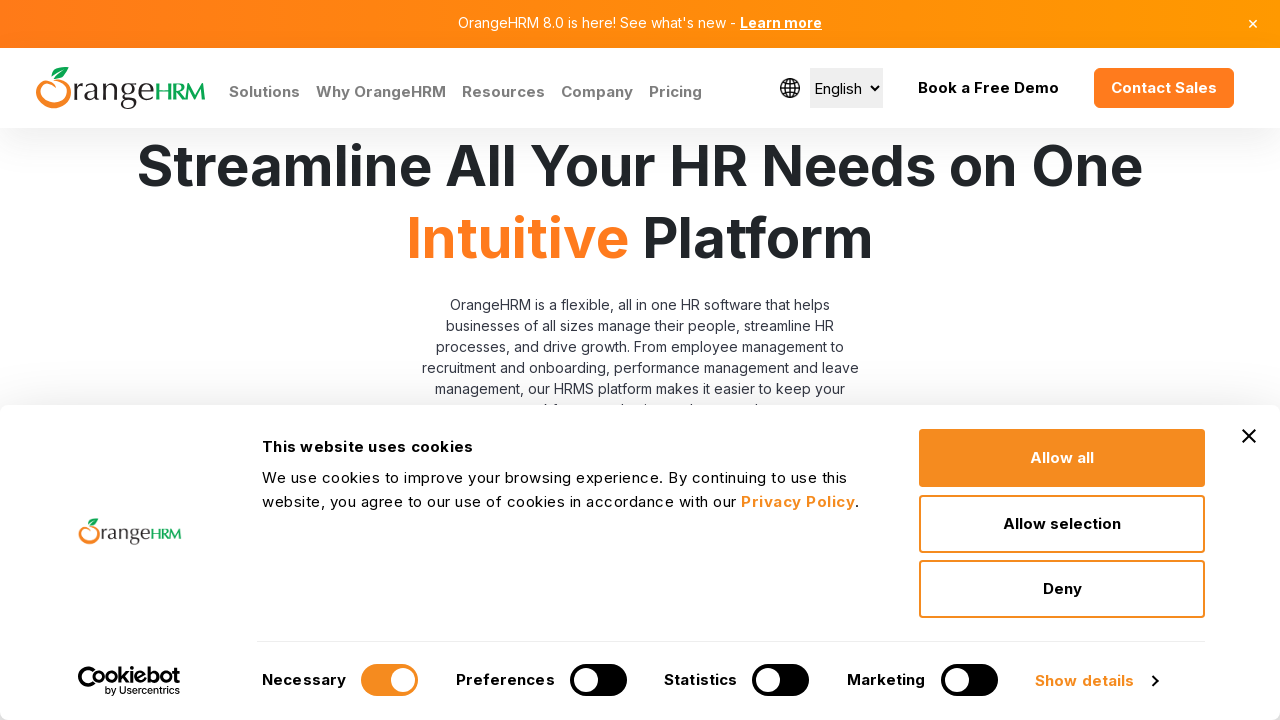

Filled email address field with 'testuser.automation@example.com' on input[type='email']
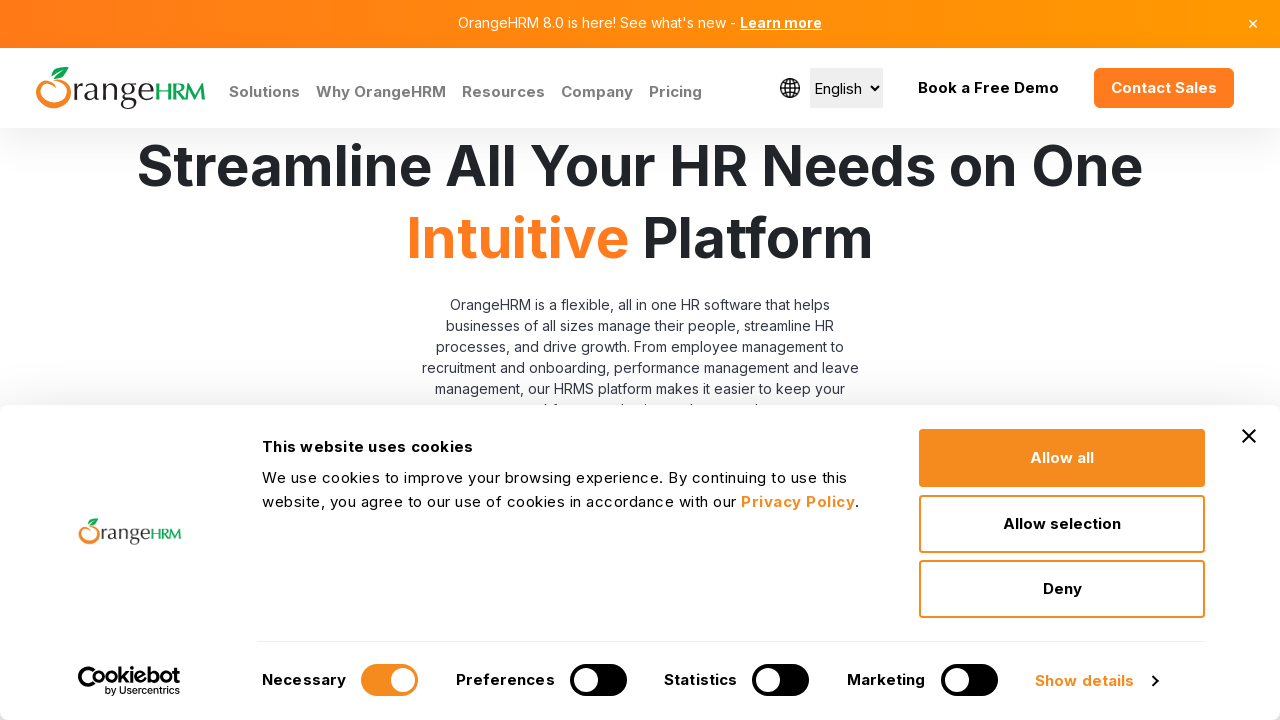

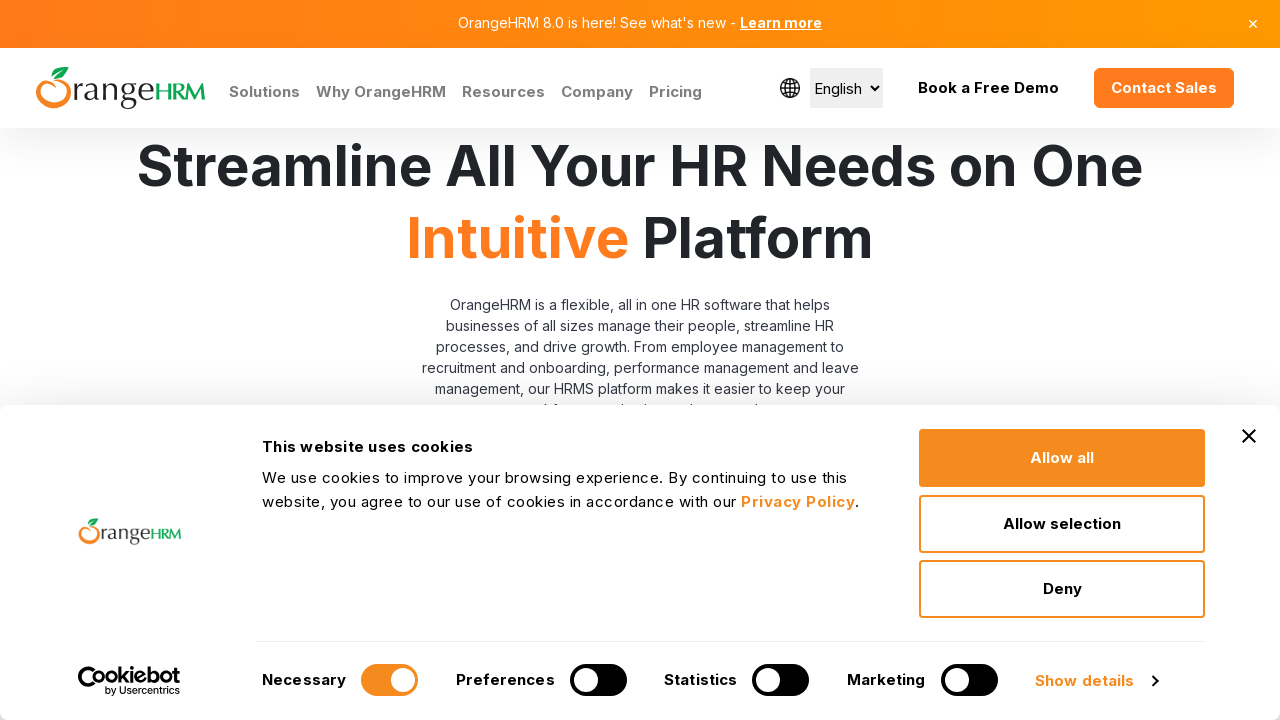